Opens a bootstrap dropdown menu and selects the "ABOUT US" option from the available choices

Starting URL: https://www.automationtestinginsider.com/2019/12/bootstrap-dropdown-example_12.html

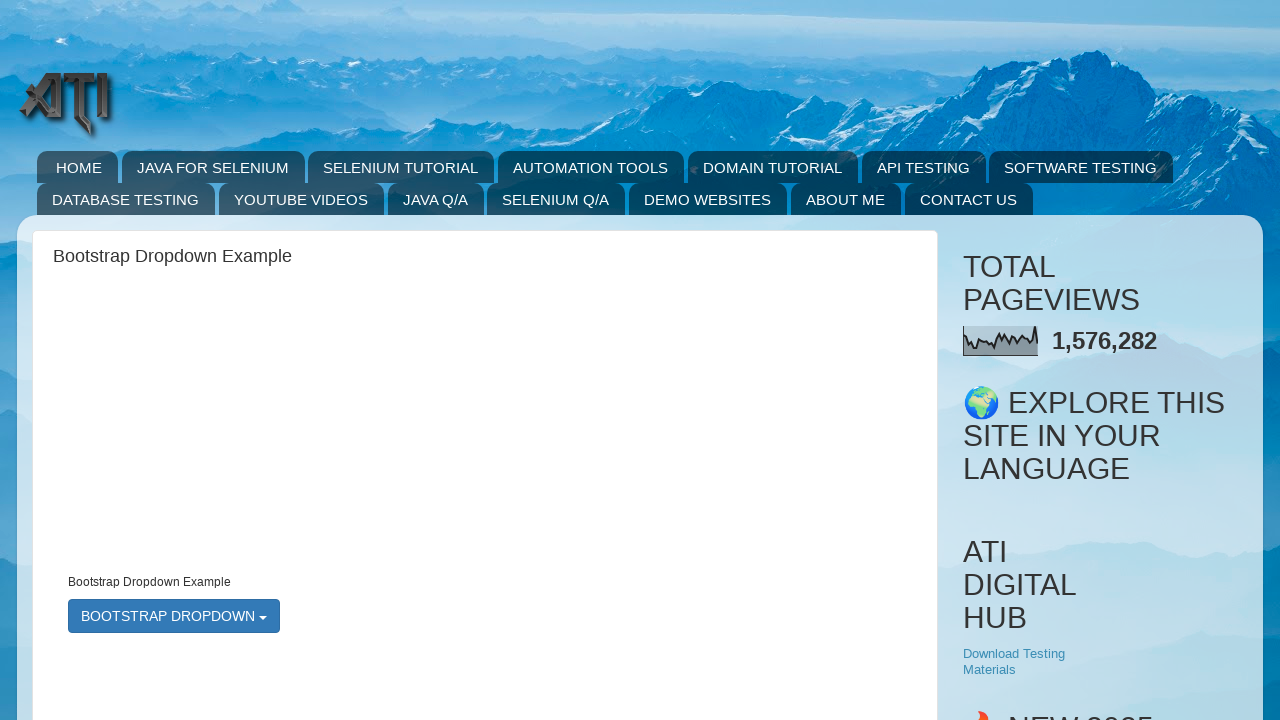

Clicked on the bootstrap dropdown menu at (174, 616) on #bootstrapmenu
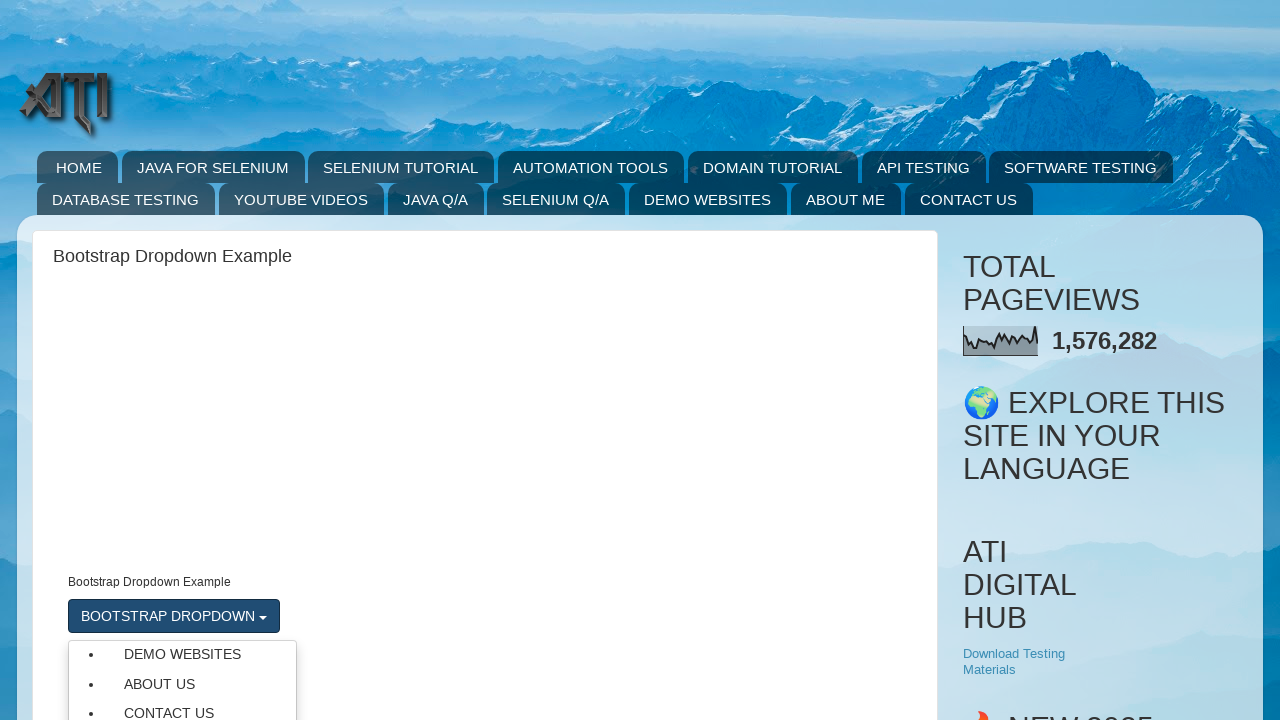

Located all dropdown menu options
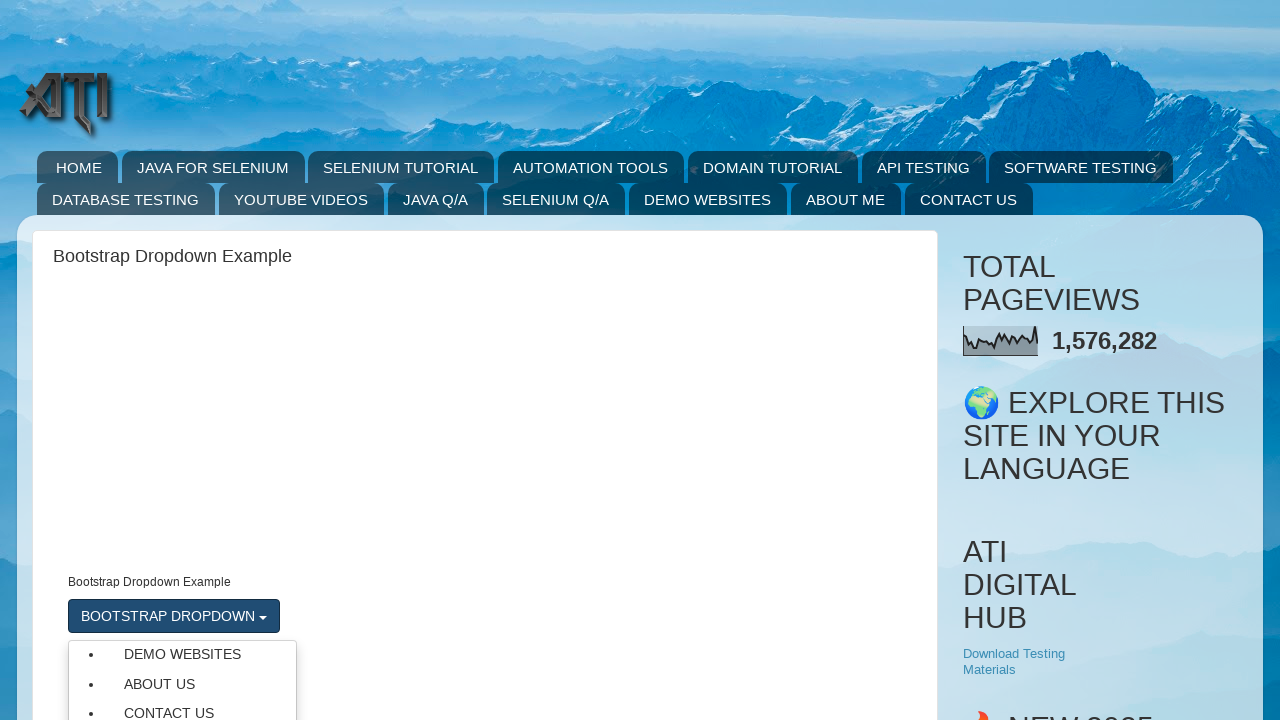

Retrieved text content from dropdown option: 'DEMO WEBSITES'
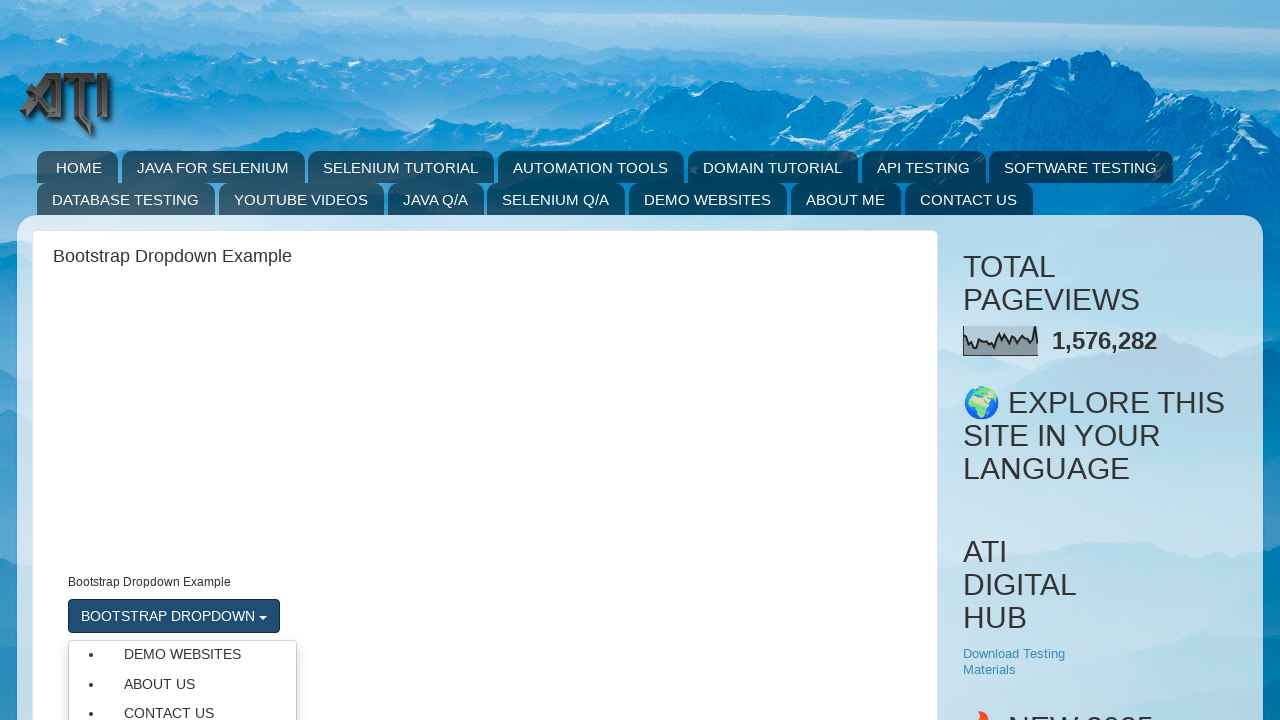

Retrieved text content from dropdown option: 'ABOUT US'
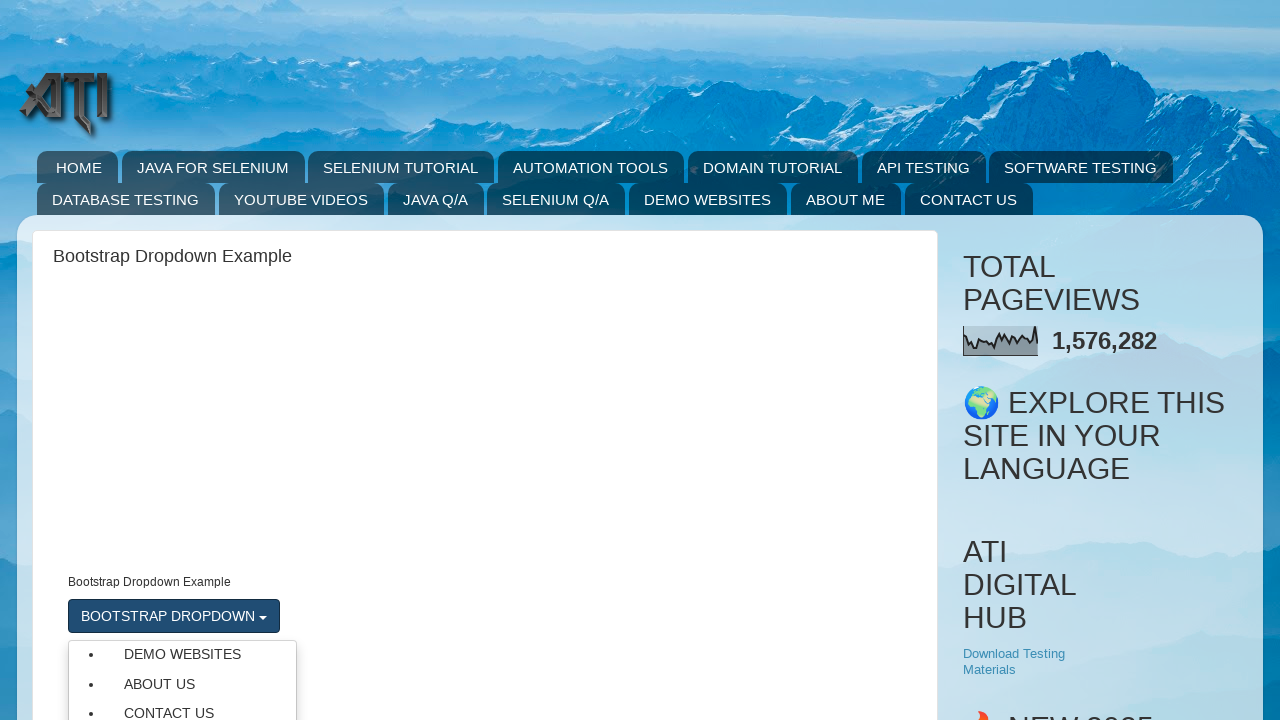

Clicked the 'ABOUT US' option from the dropdown menu at (182, 684) on xpath=//ul[@class='dropdown-menu']//li/a >> nth=1
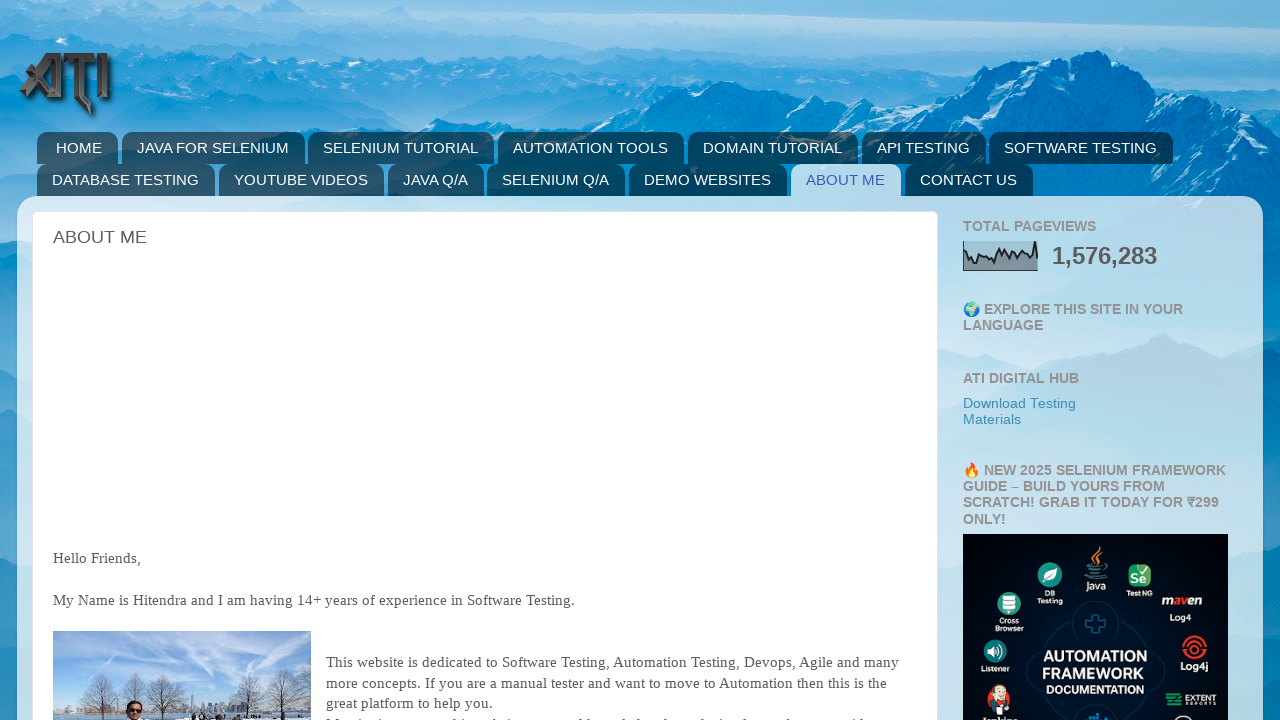

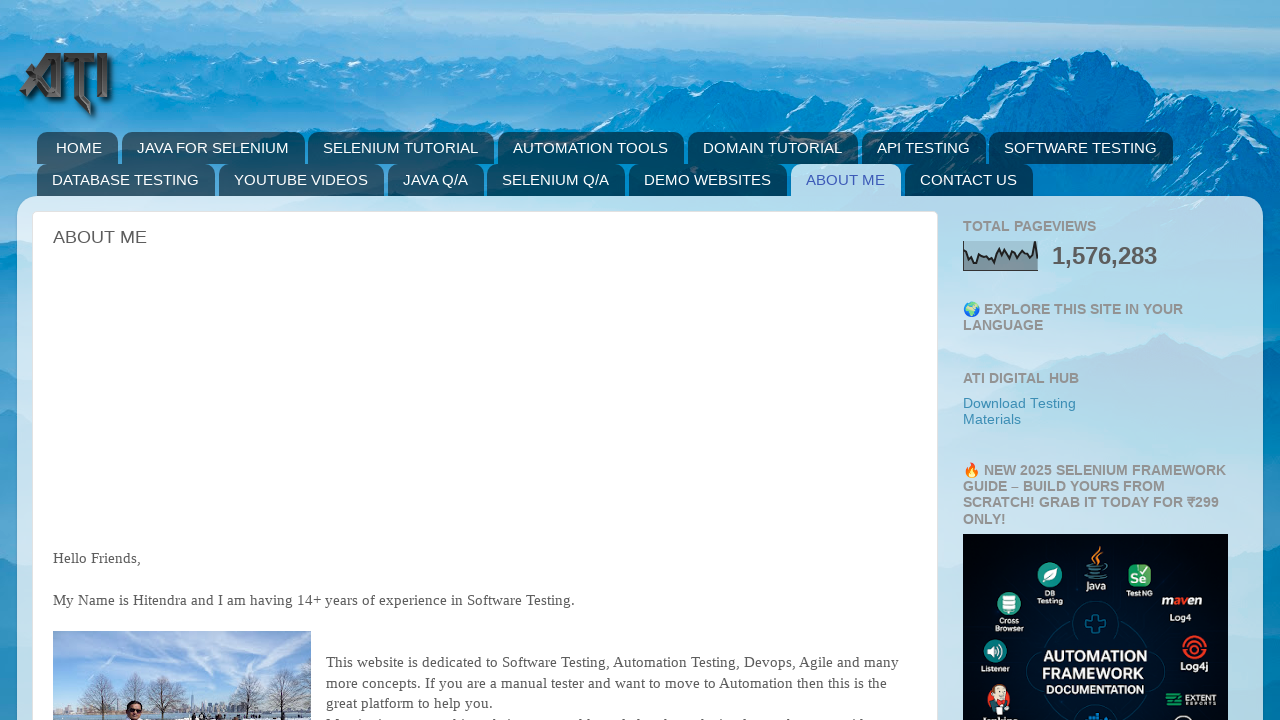